Navigates to MLB Baseball Savant game feed page for a specific game and waits for the win probability table to load

Starting URL: https://baseballsavant.mlb.com/gamefeed?date=6/21/2024&gamePk=744841&chartType=pitch&legendFilter=&resultFilter=&hf=winProbability&sportId=1&liveAb=

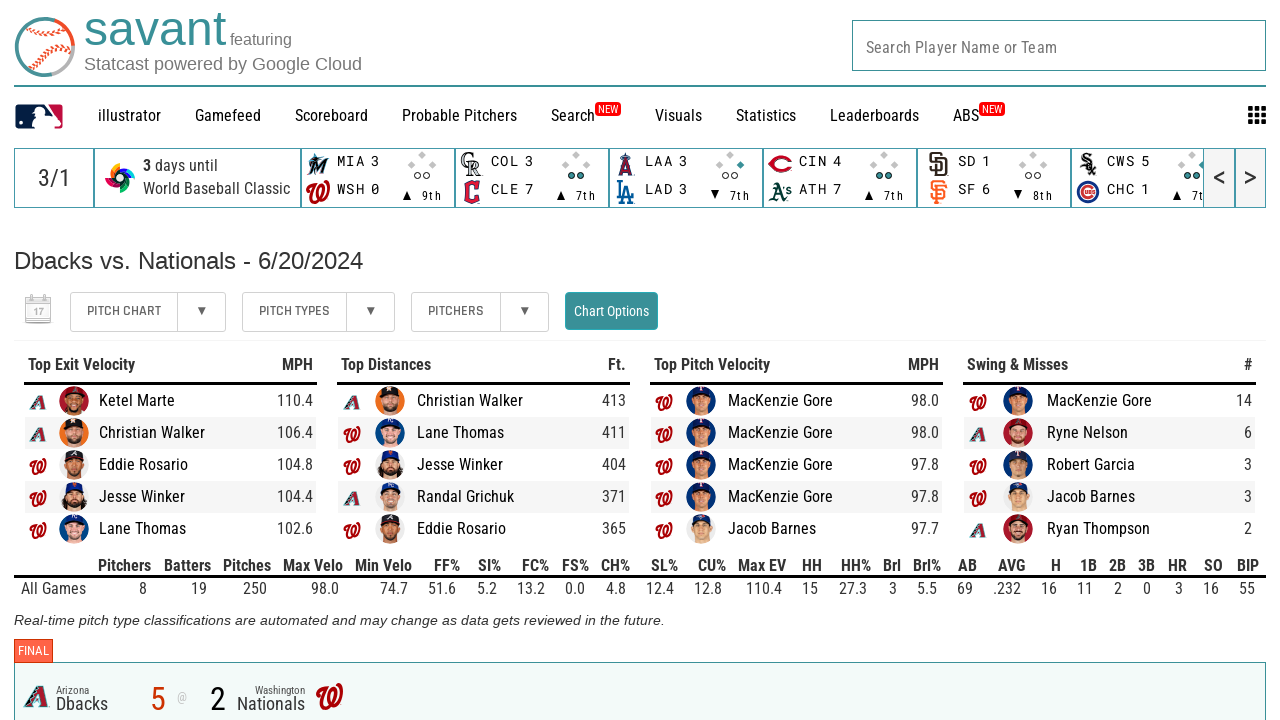

Navigated to MLB Baseball Savant game feed page for game 744841
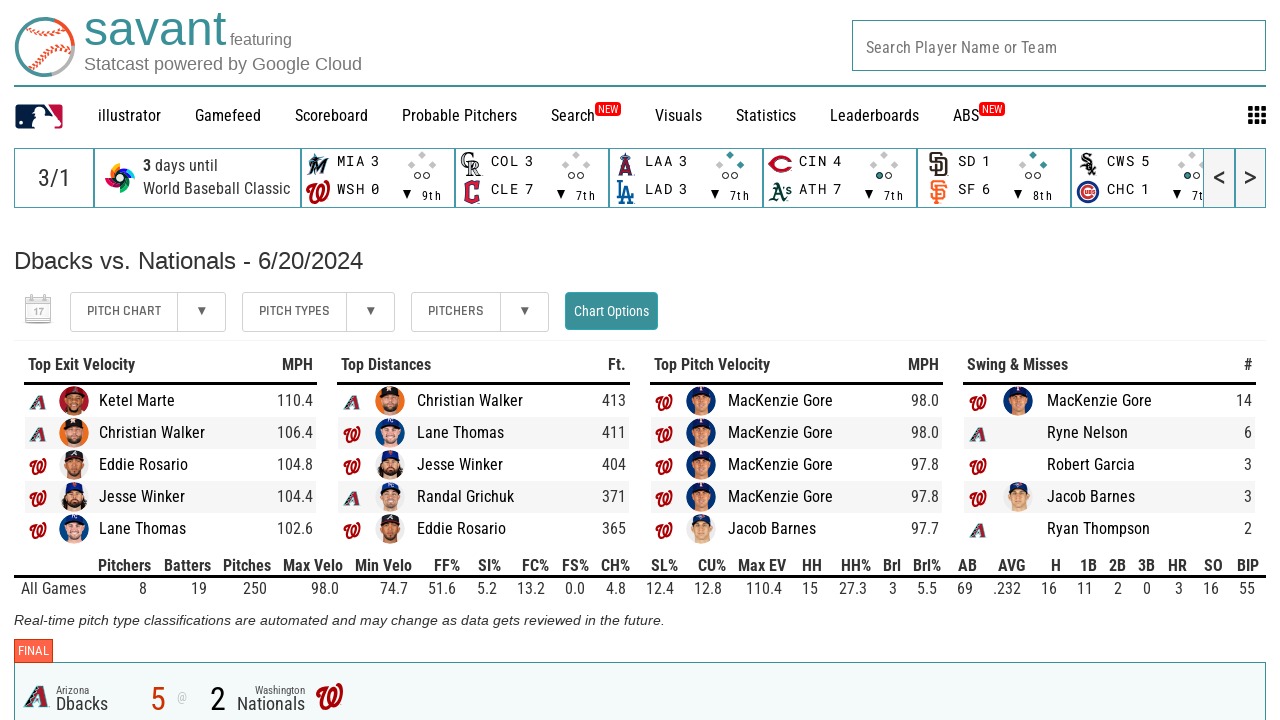

Win probability table loaded successfully
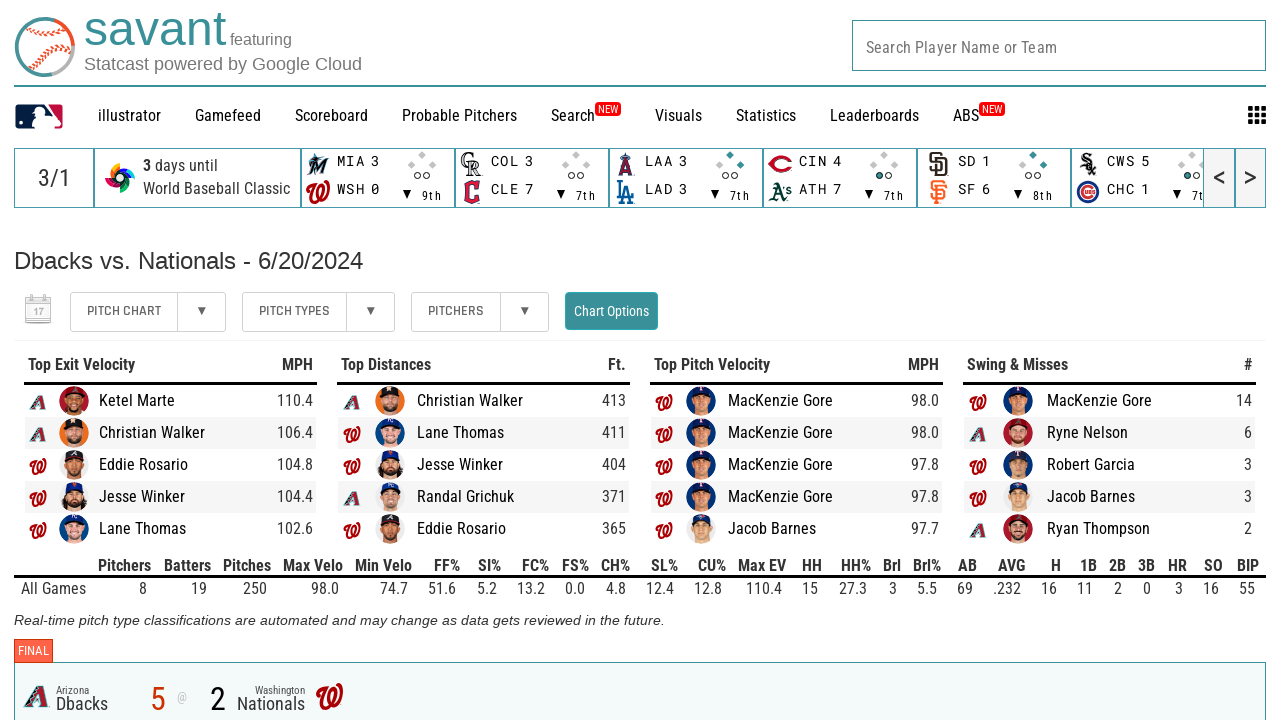

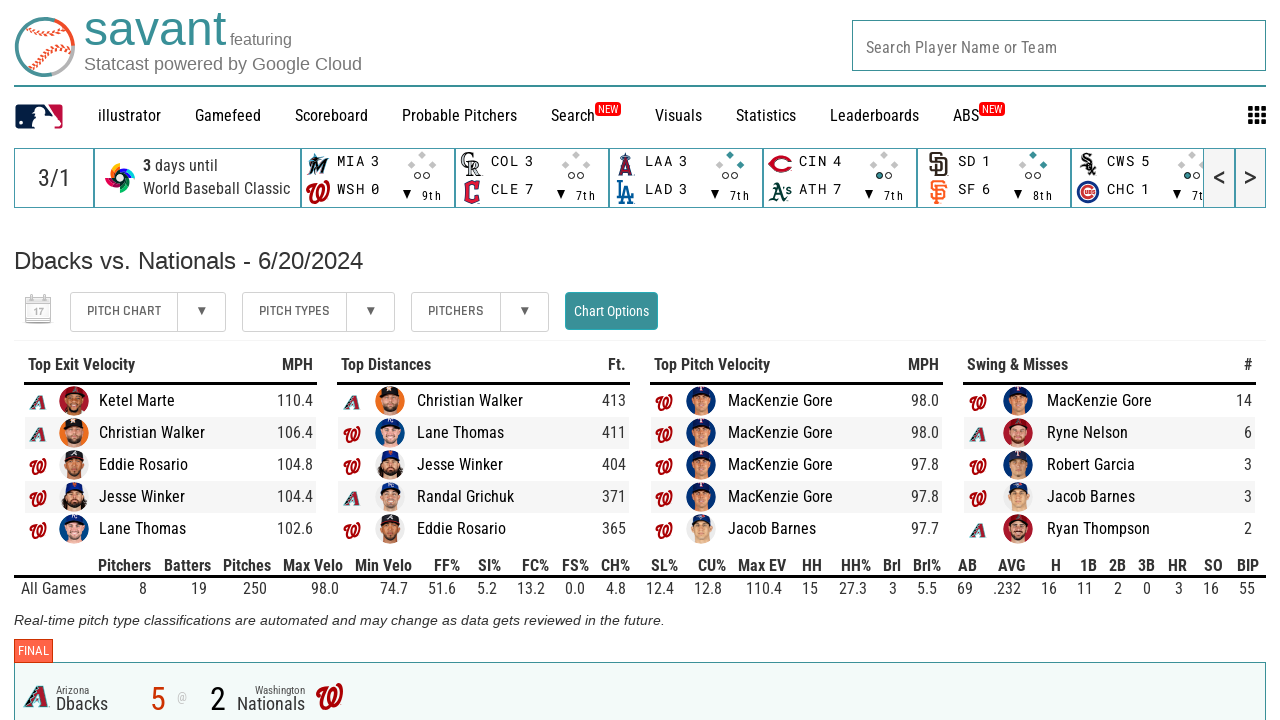